Opens the Rahul Shetty Academy homepage and verifies the page loads by checking that the page title is available.

Starting URL: https://rahulshettyacademy.com/

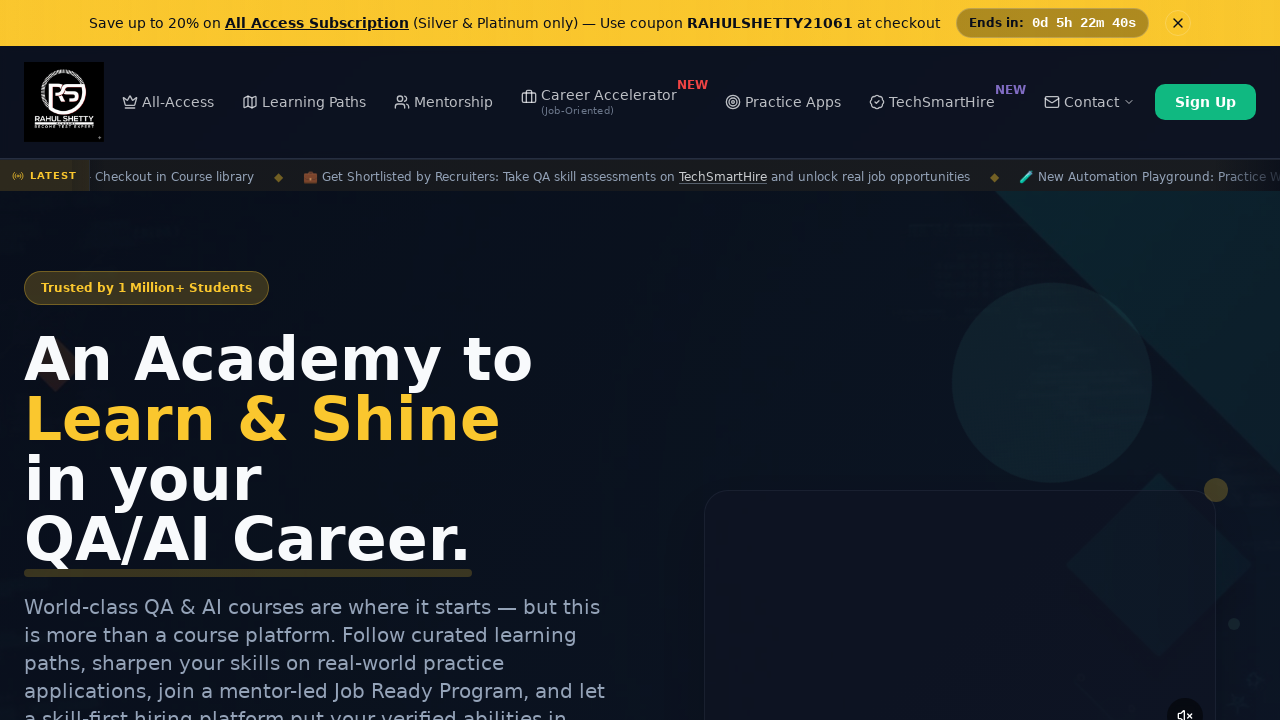

Page DOM content loaded
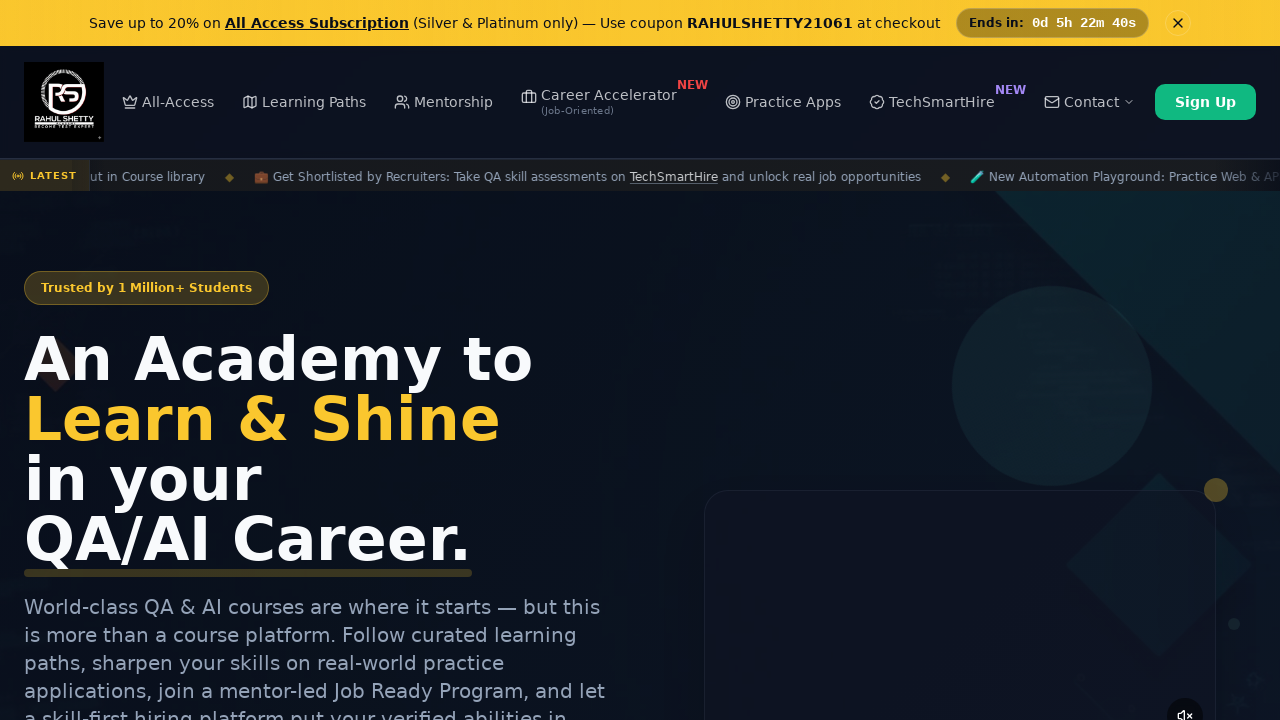

Body element found - Rahul Shetty Academy homepage loaded successfully
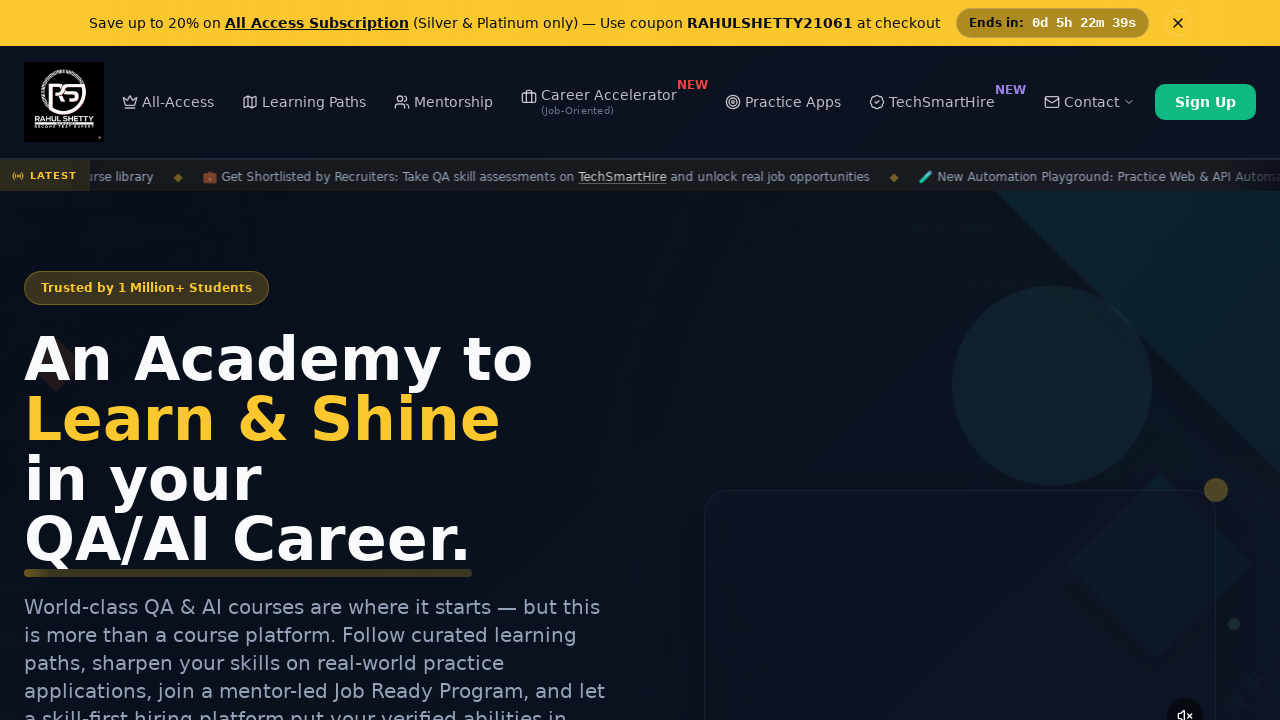

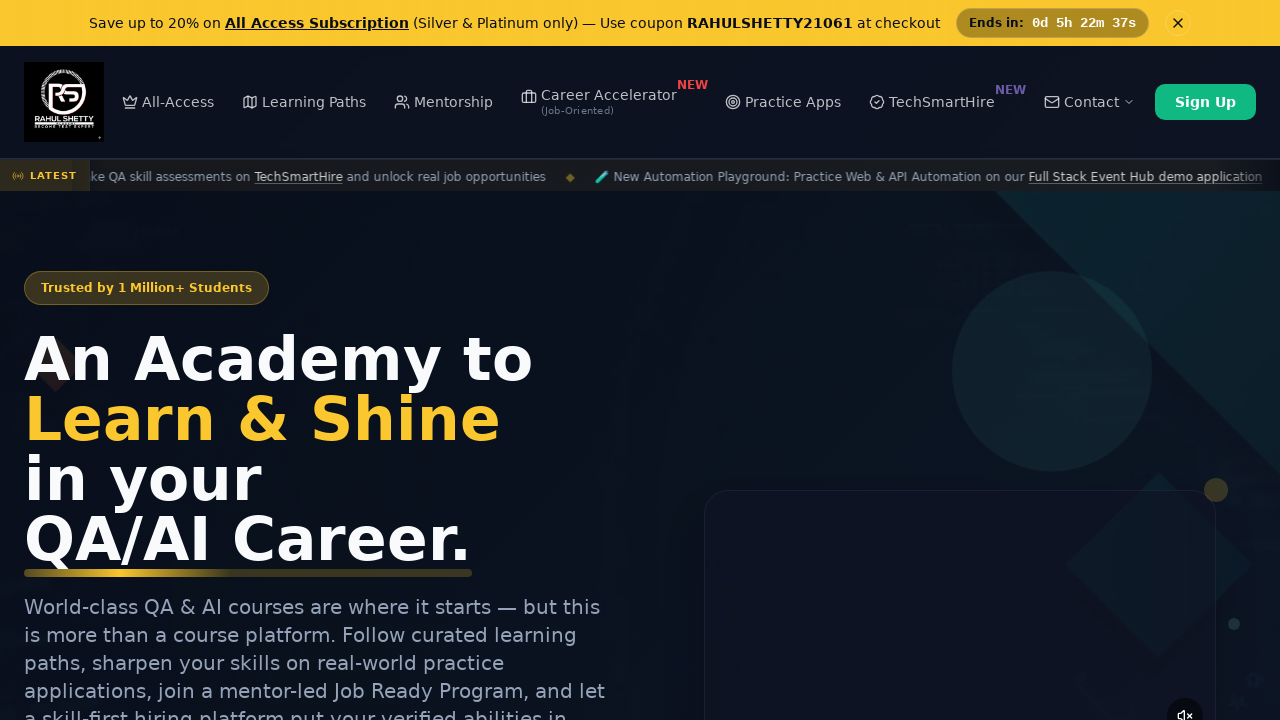